Tests filtering to display only active (incomplete) todo items

Starting URL: https://demo.playwright.dev/todomvc

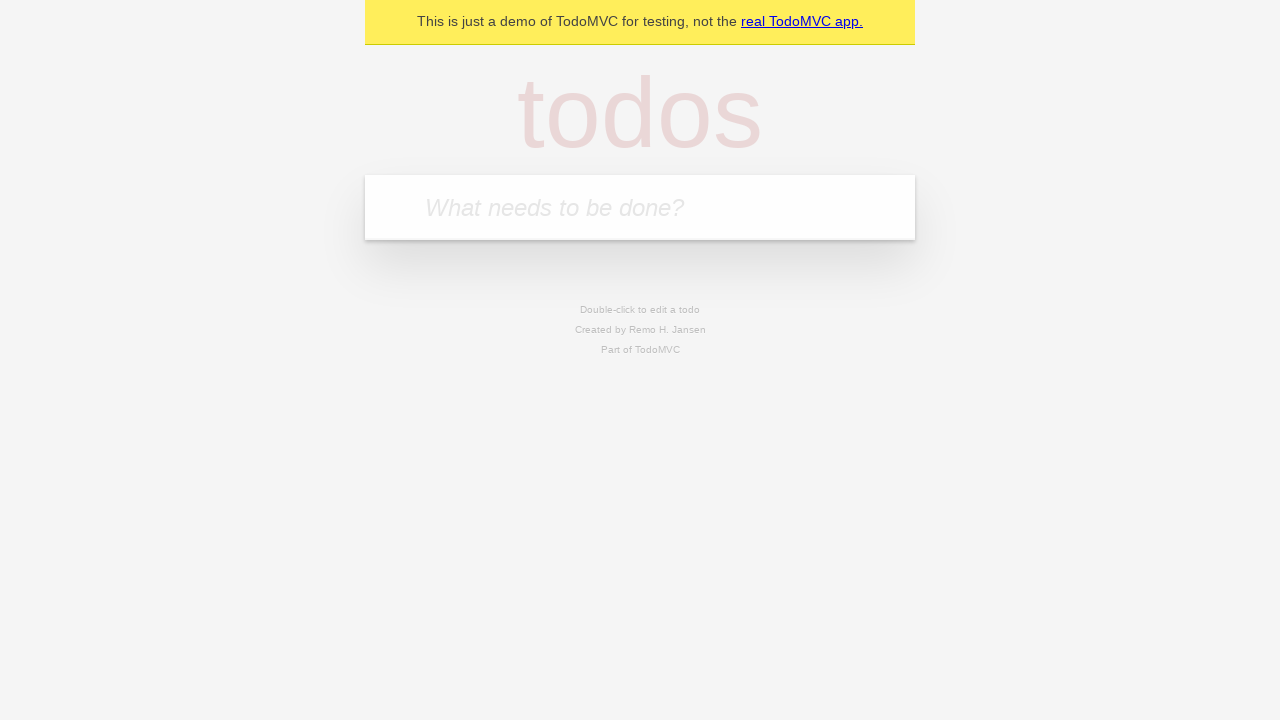

Filled new todo input with 'buy some cheese' on .new-todo
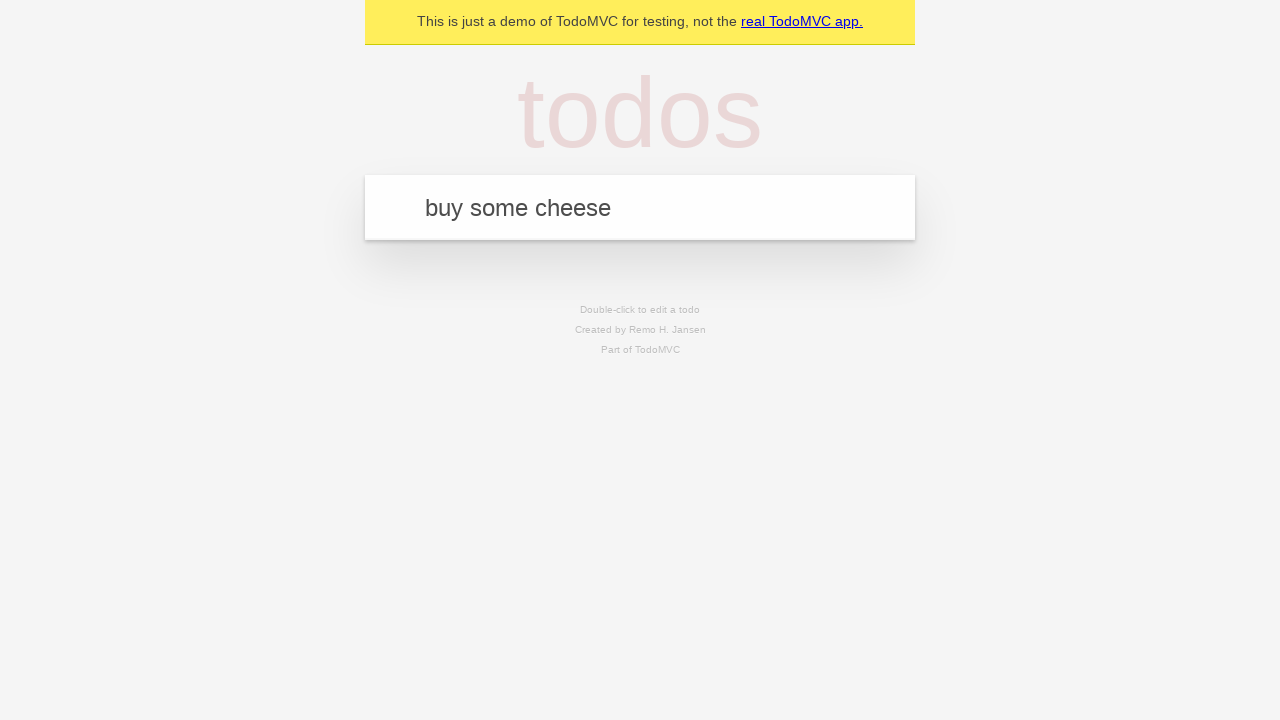

Pressed Enter to create first todo on .new-todo
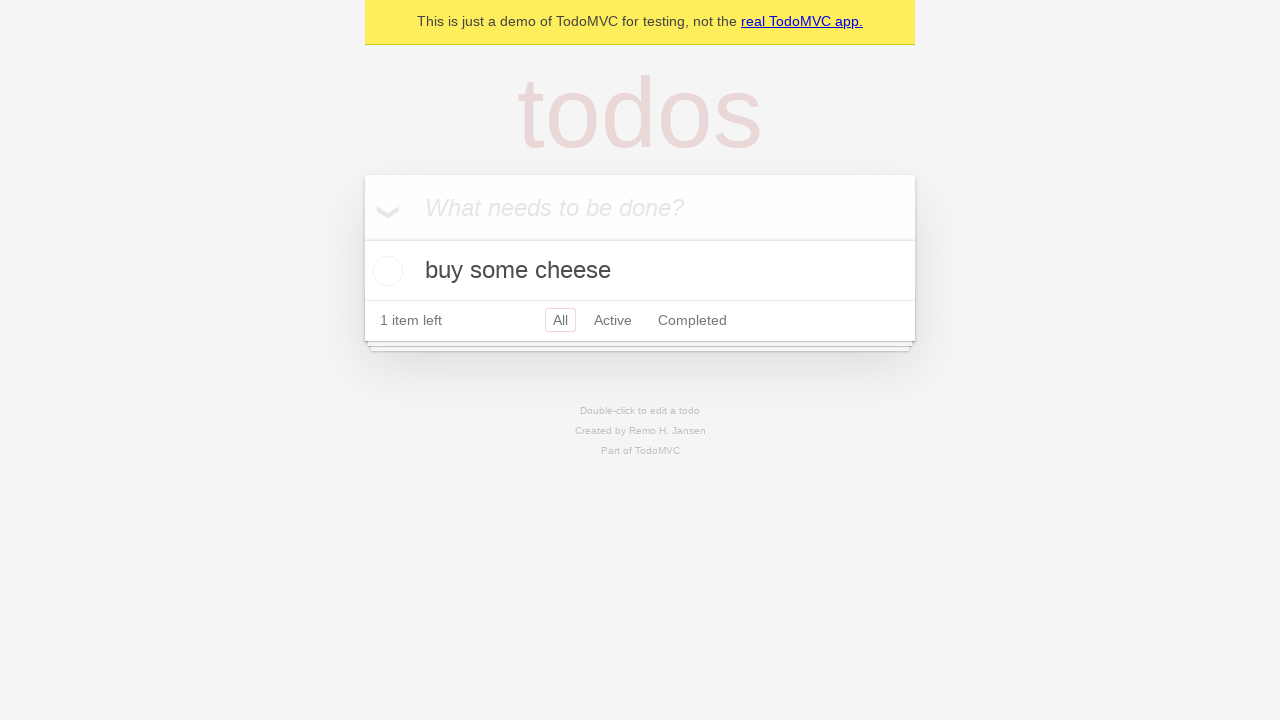

Filled new todo input with 'feed the cat' on .new-todo
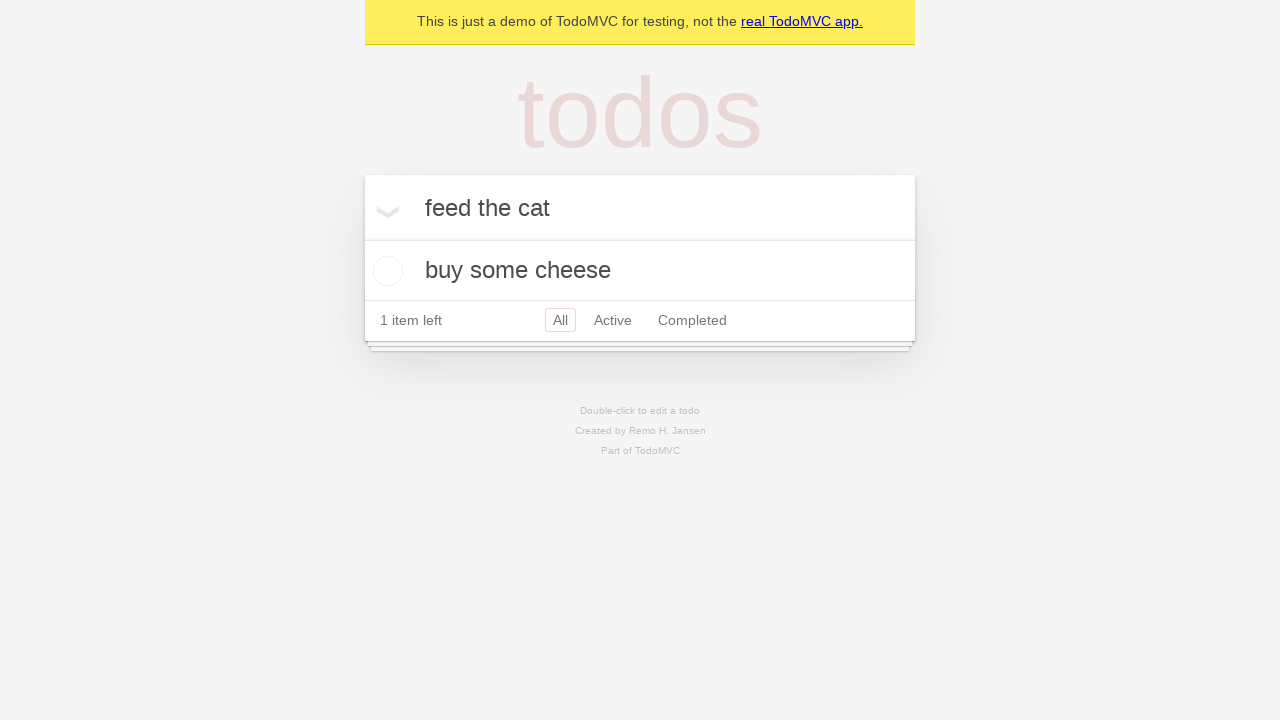

Pressed Enter to create second todo on .new-todo
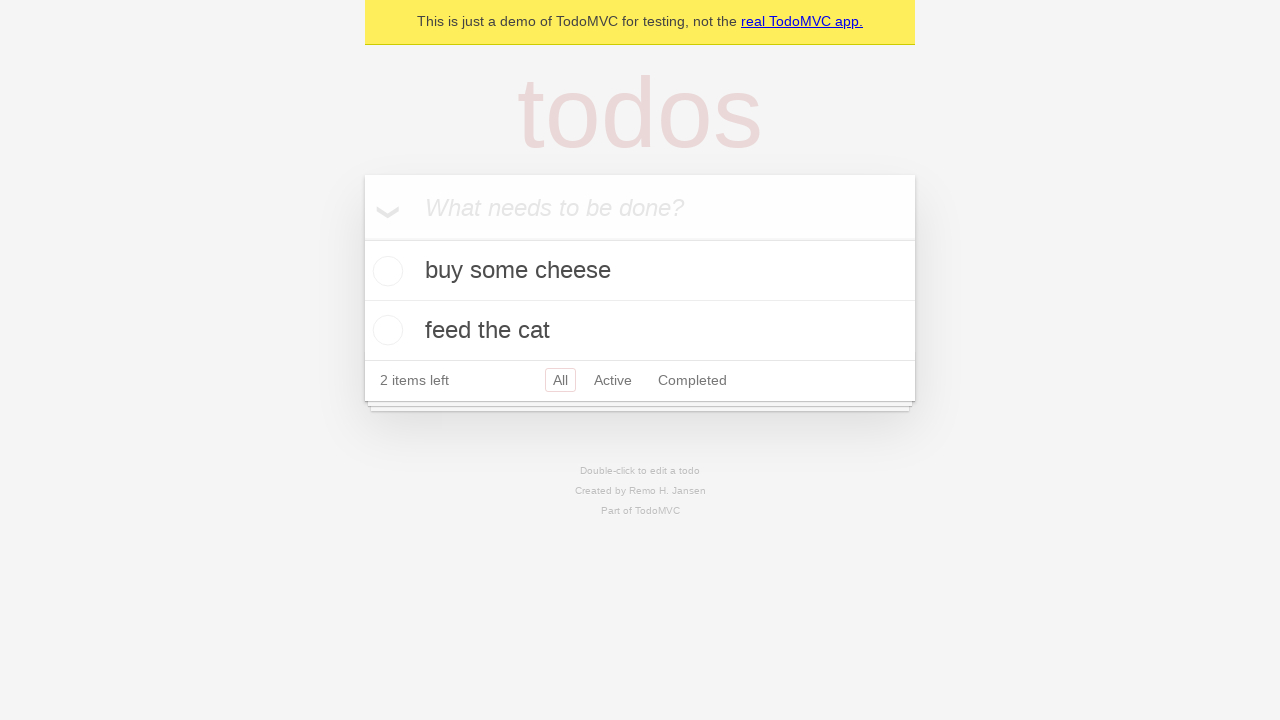

Filled new todo input with 'book a doctors appointment' on .new-todo
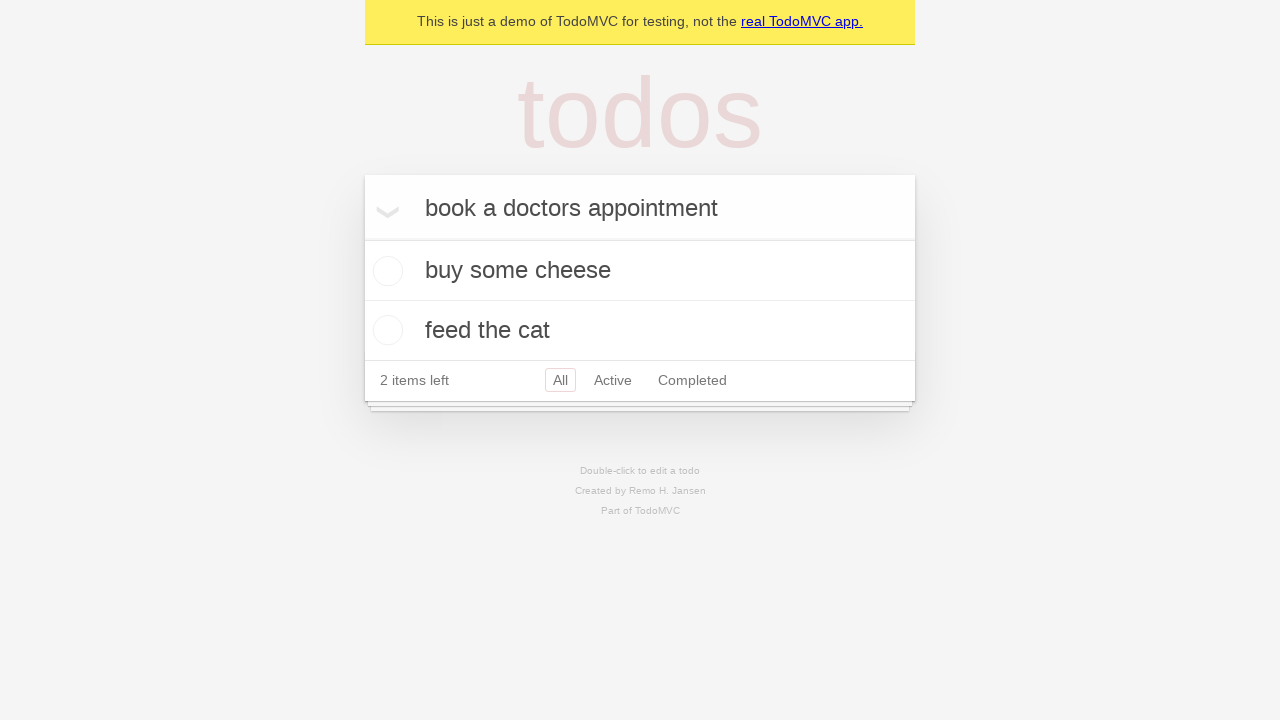

Pressed Enter to create third todo on .new-todo
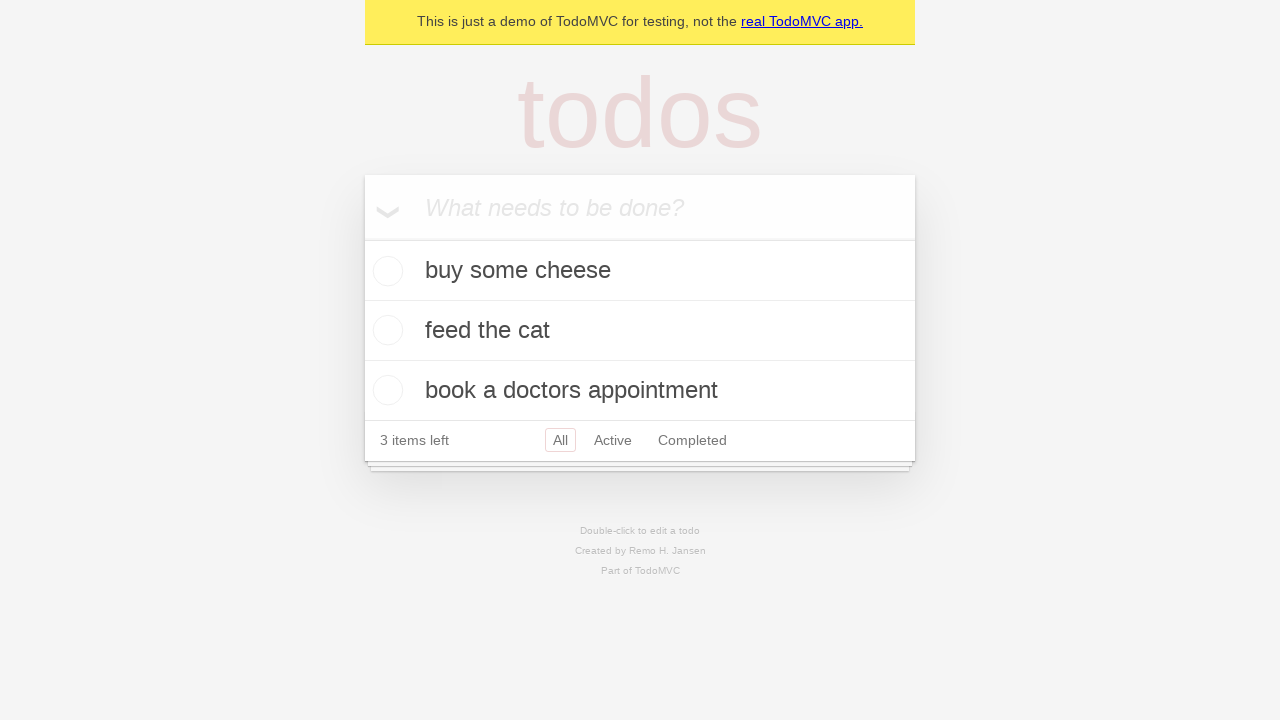

Checked second todo to mark as completed at (385, 330) on .todo-list li .toggle >> nth=1
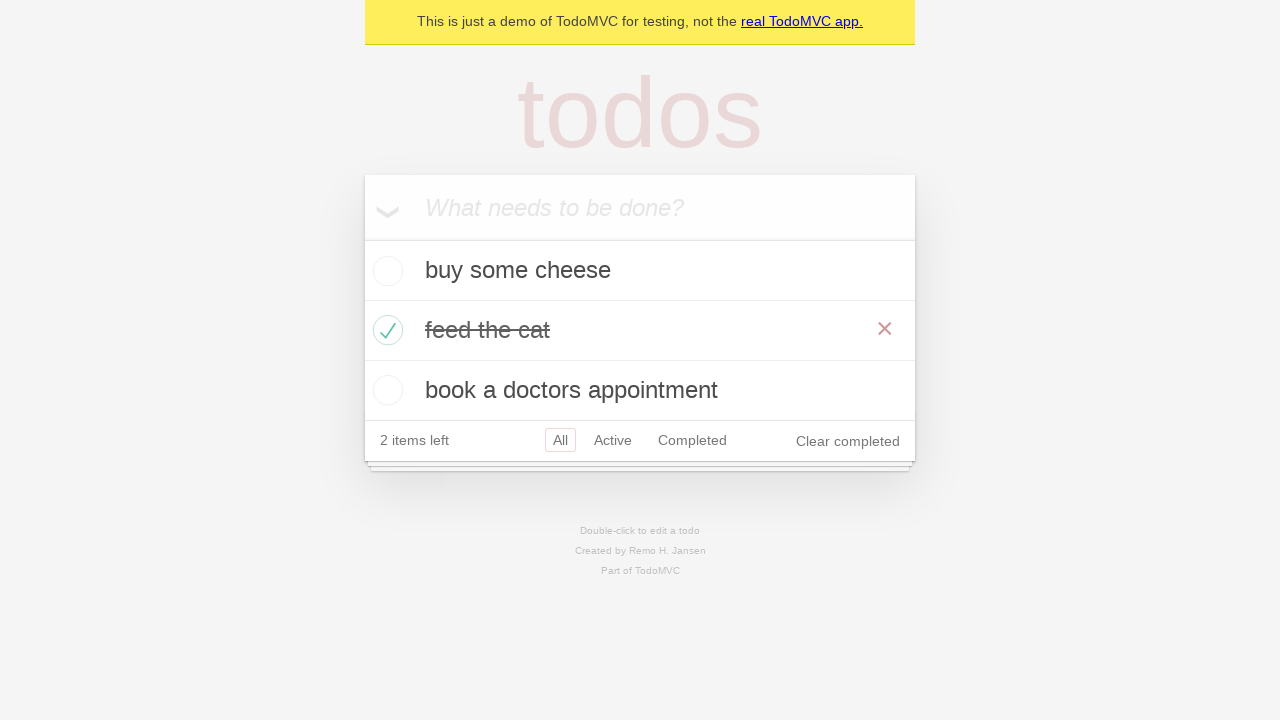

Clicked Active filter to display only incomplete todos at (613, 440) on .filters >> text=Active
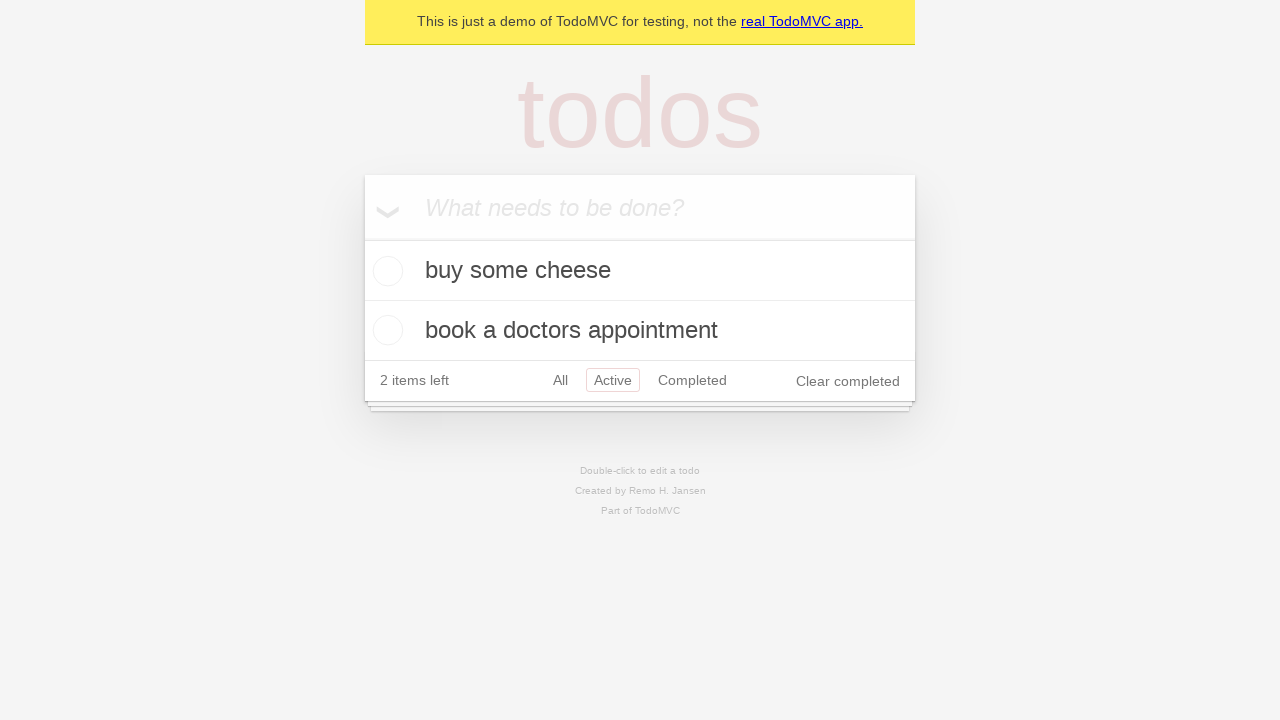

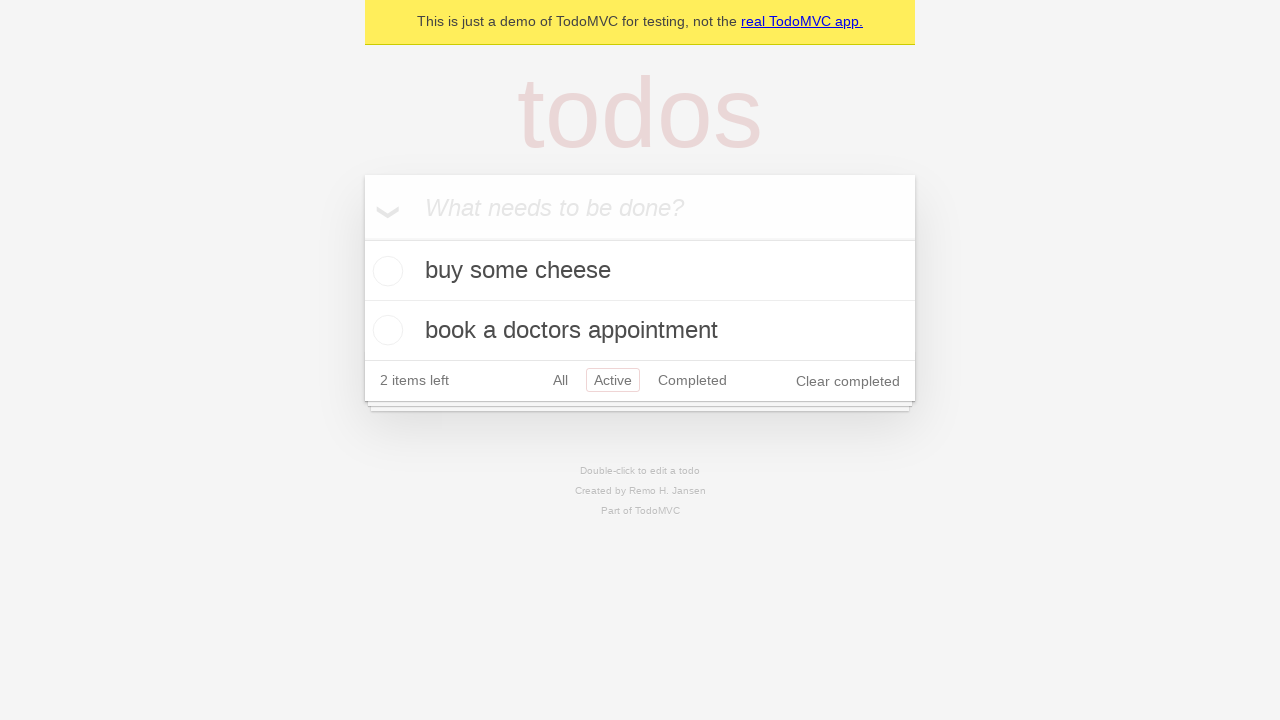